Navigates to AJIO website, hovers over Men's section, clicks on formal shoes, opens first product in new tab and verifies the URL and title

Starting URL: https://www.ajio.com

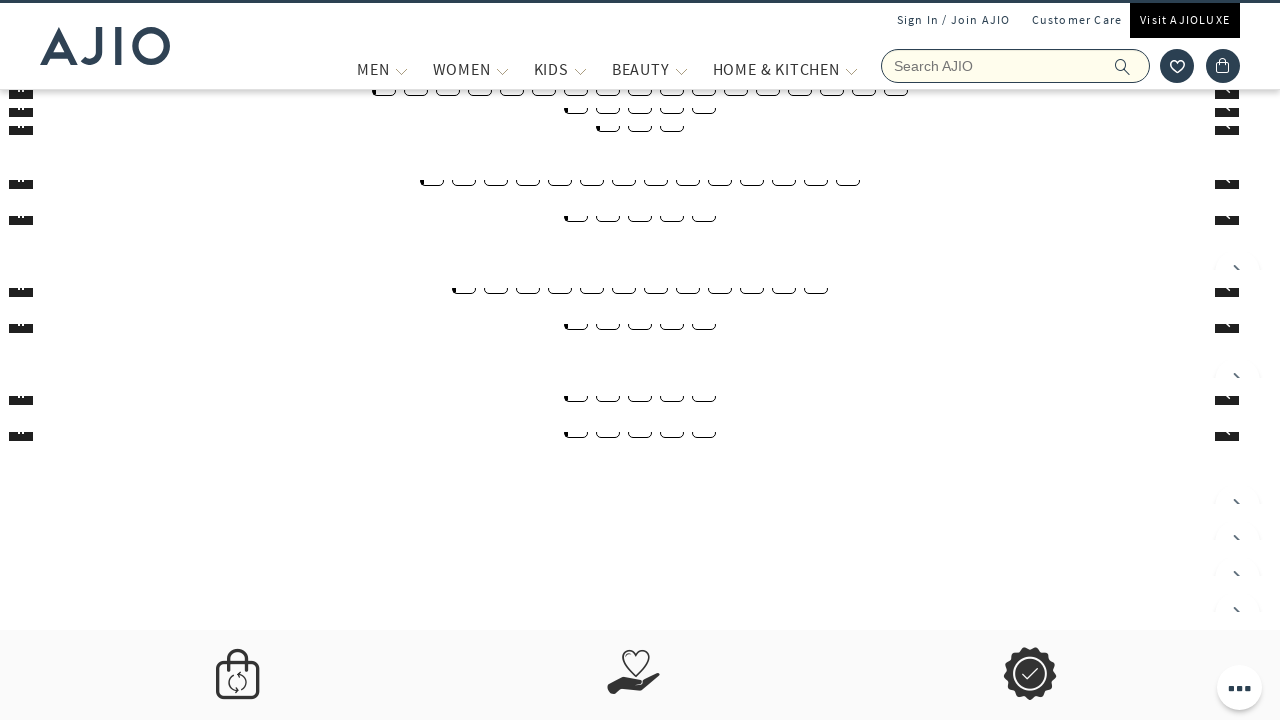

Navigated to AJIO website
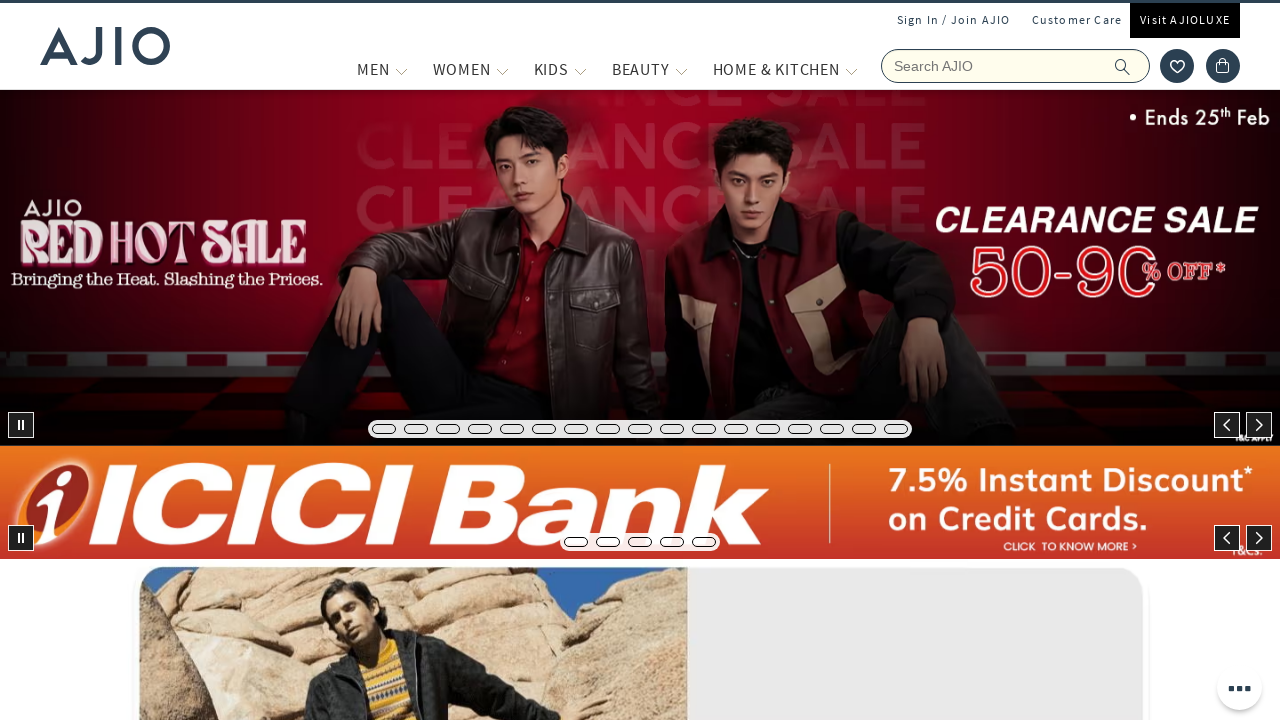

Hovered over Men's section at (373, 69) on text=MEN
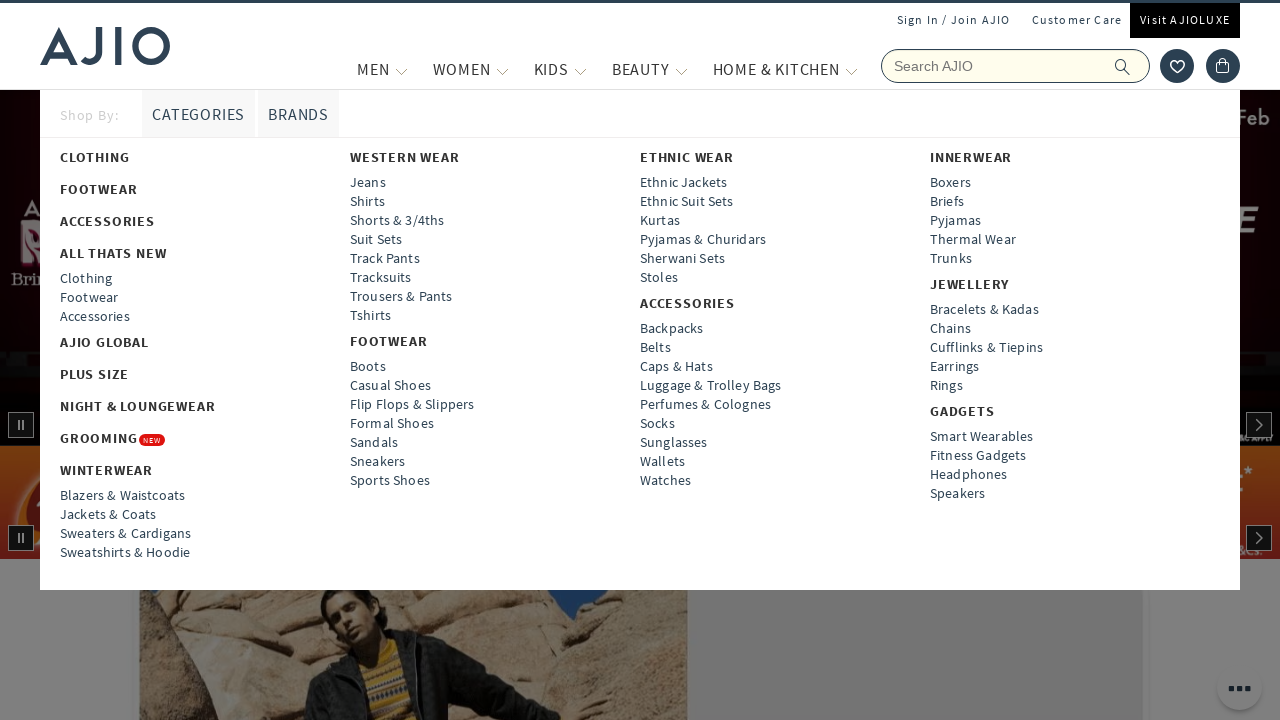

Clicked on Formal Shoes option at (392, 423) on text=Formal Shoes
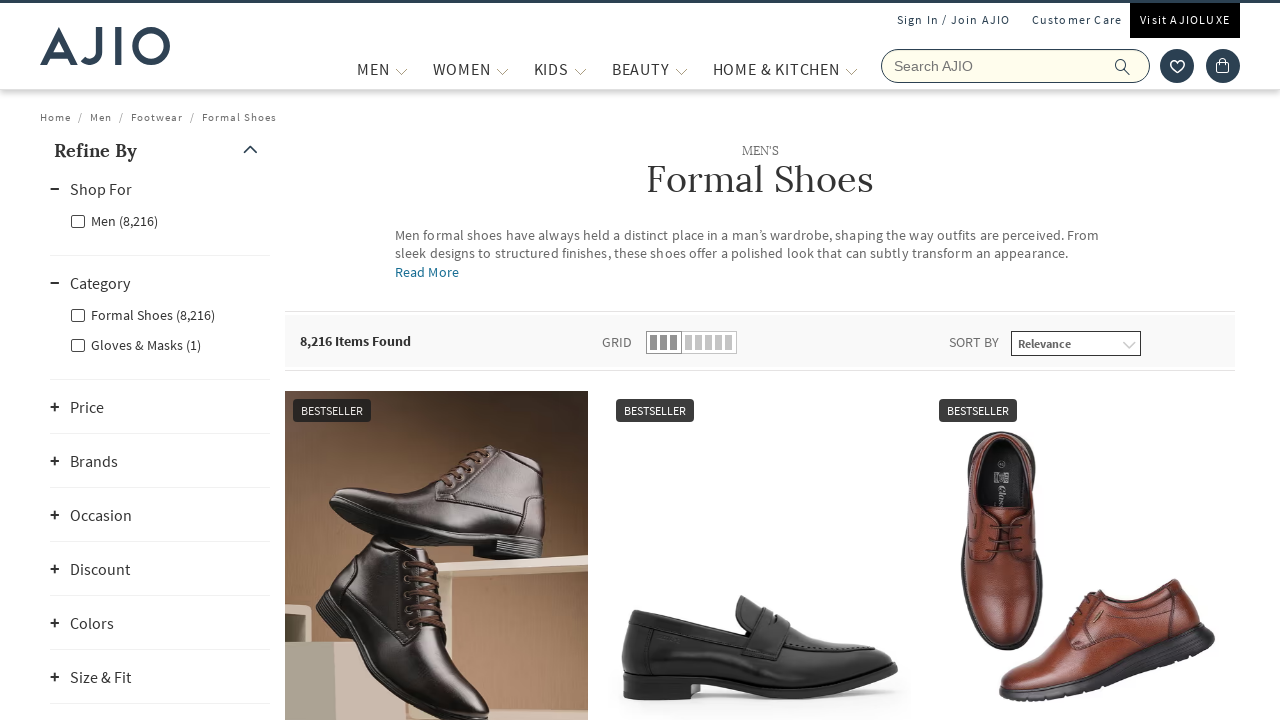

Products list loaded
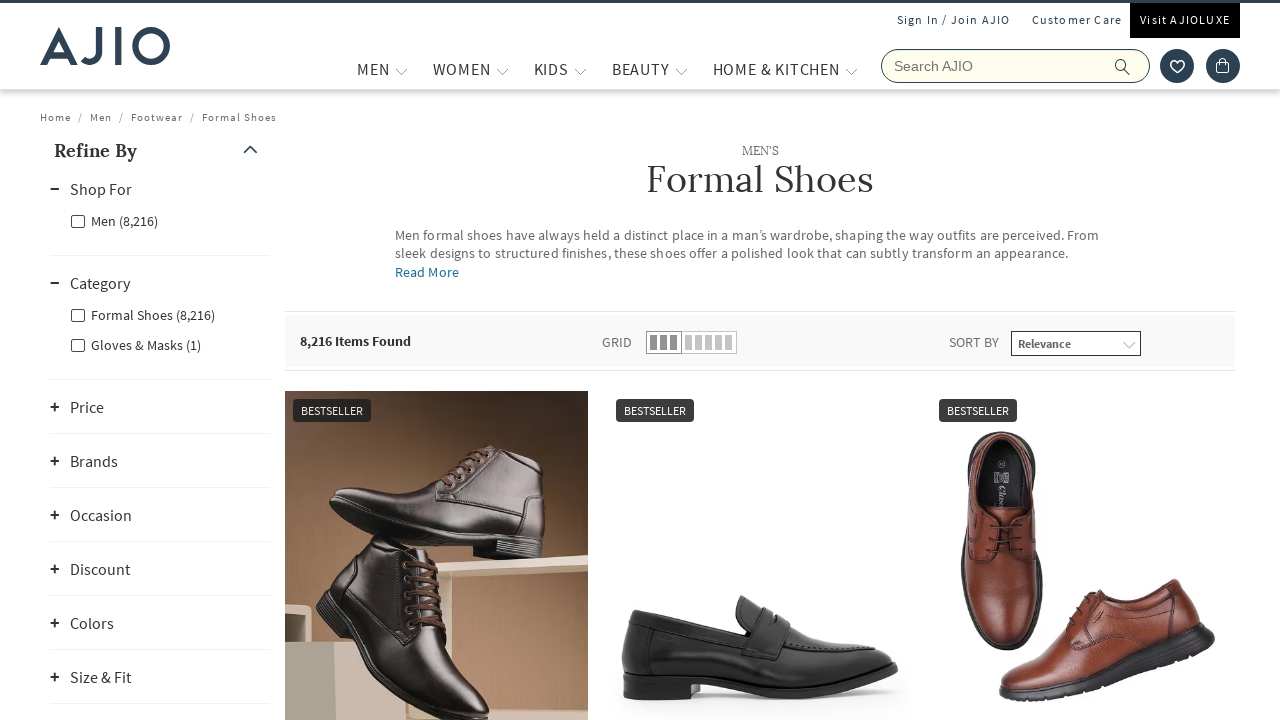

Clicked on first product at (386, 290) on .rilrtl-products-list__item:first-child
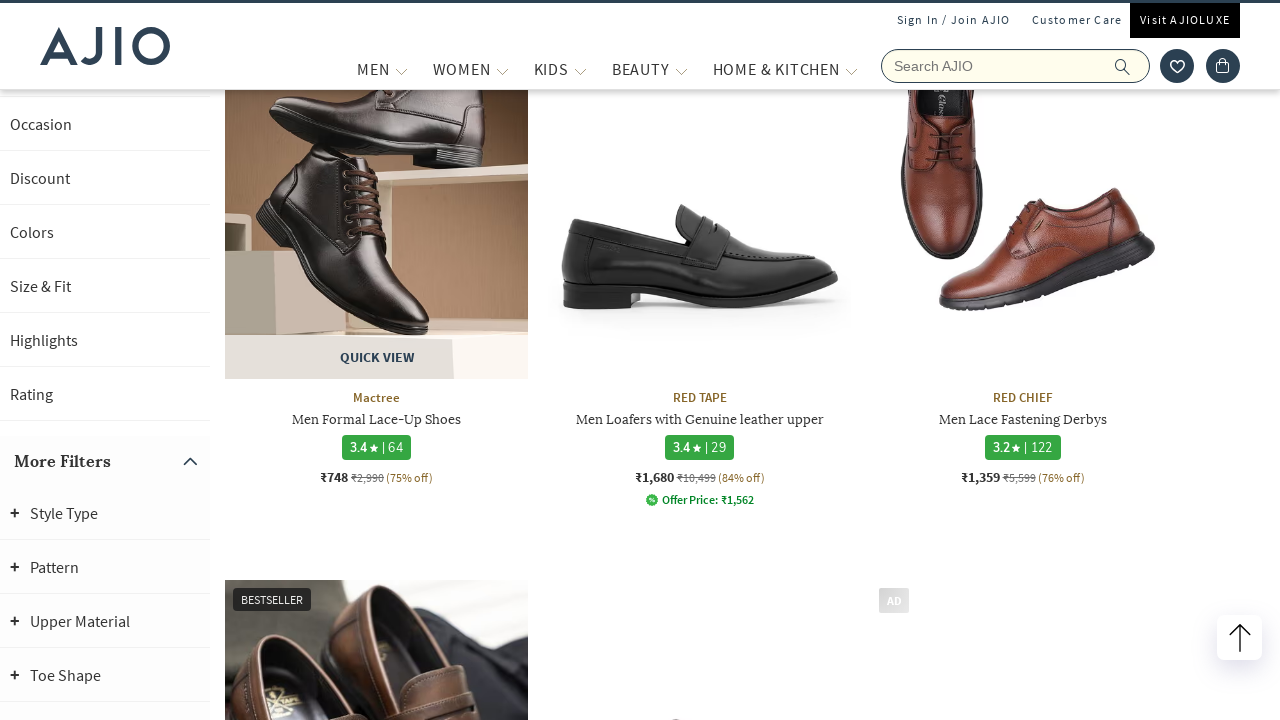

Waited for new tab to open
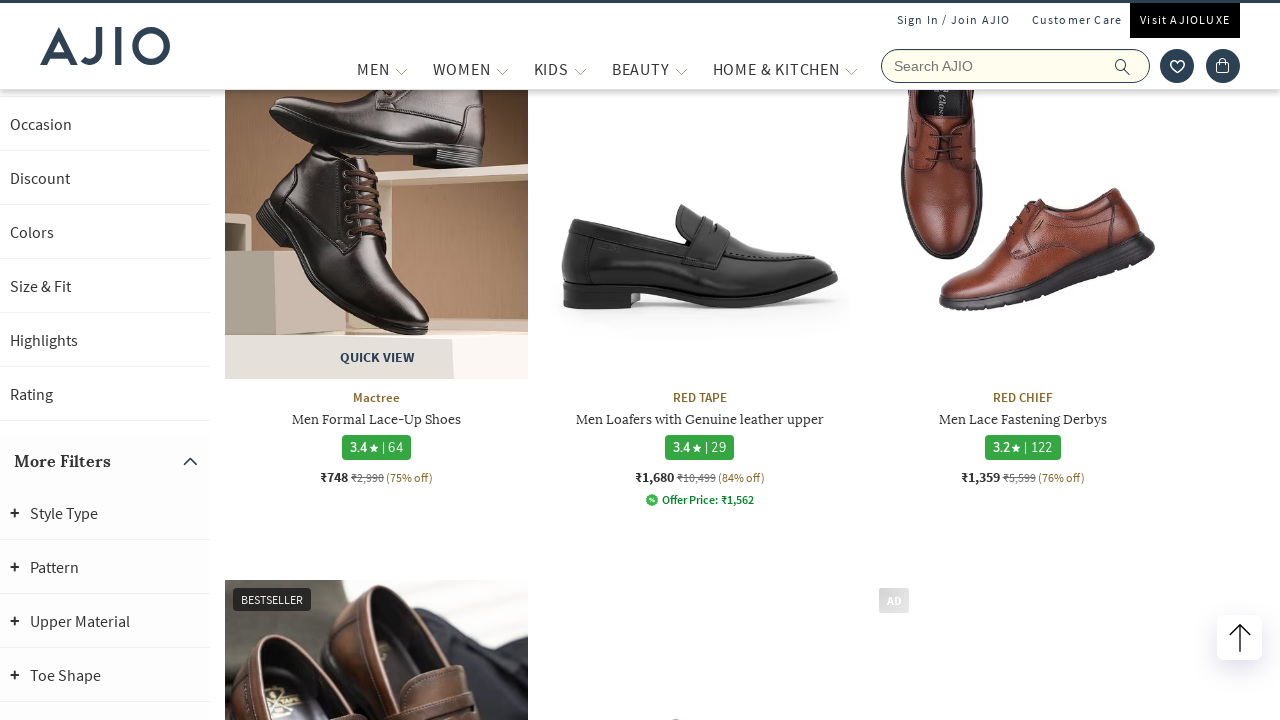

Brought new tab to front
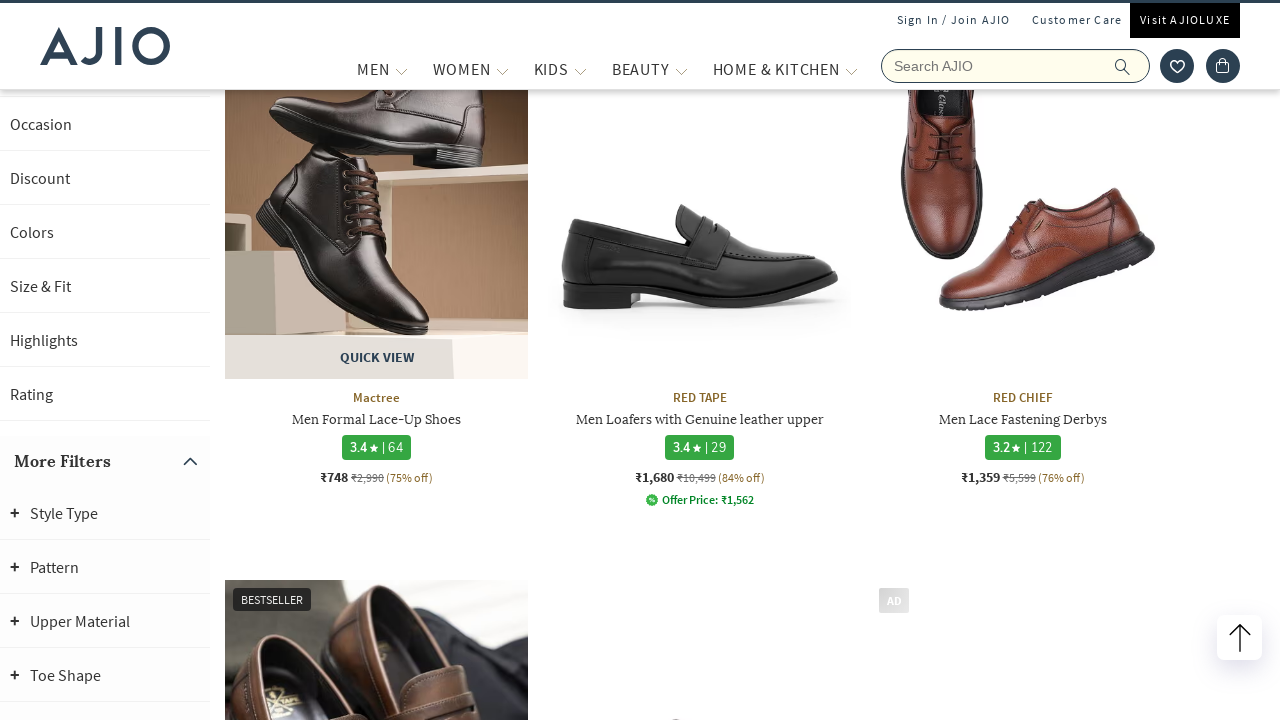

Switched to new tab page object
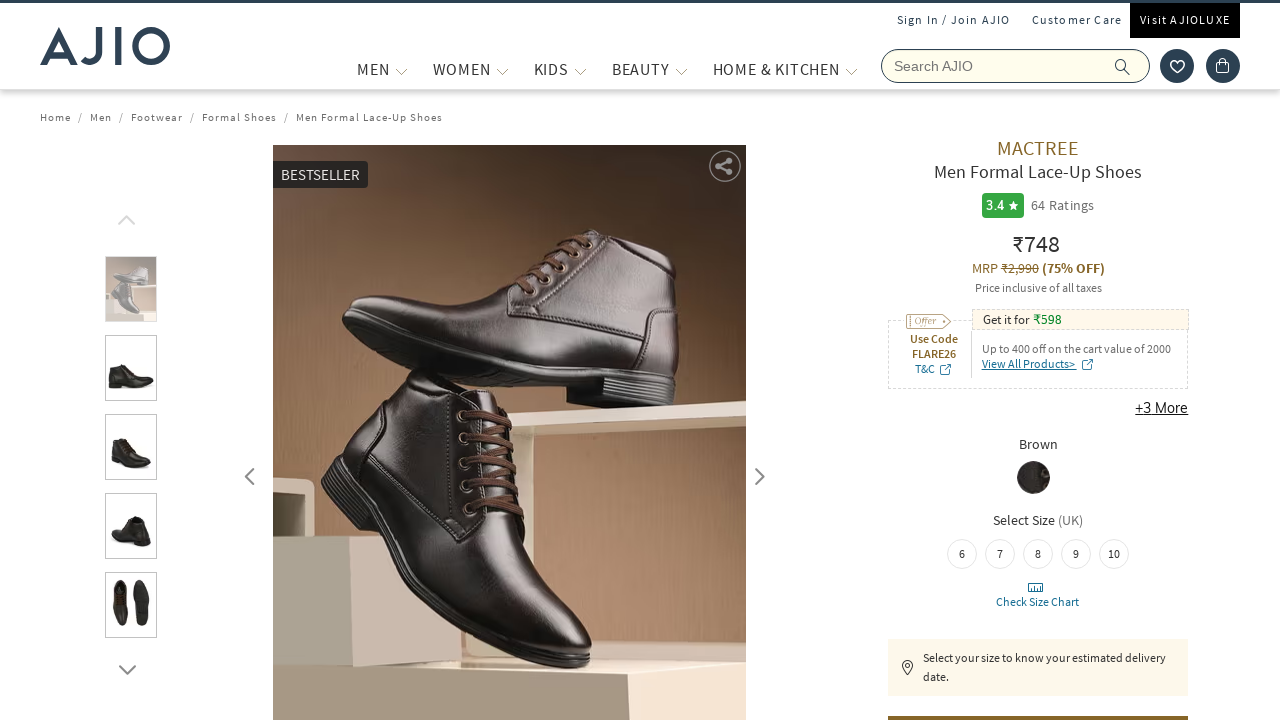

Product page loaded successfully
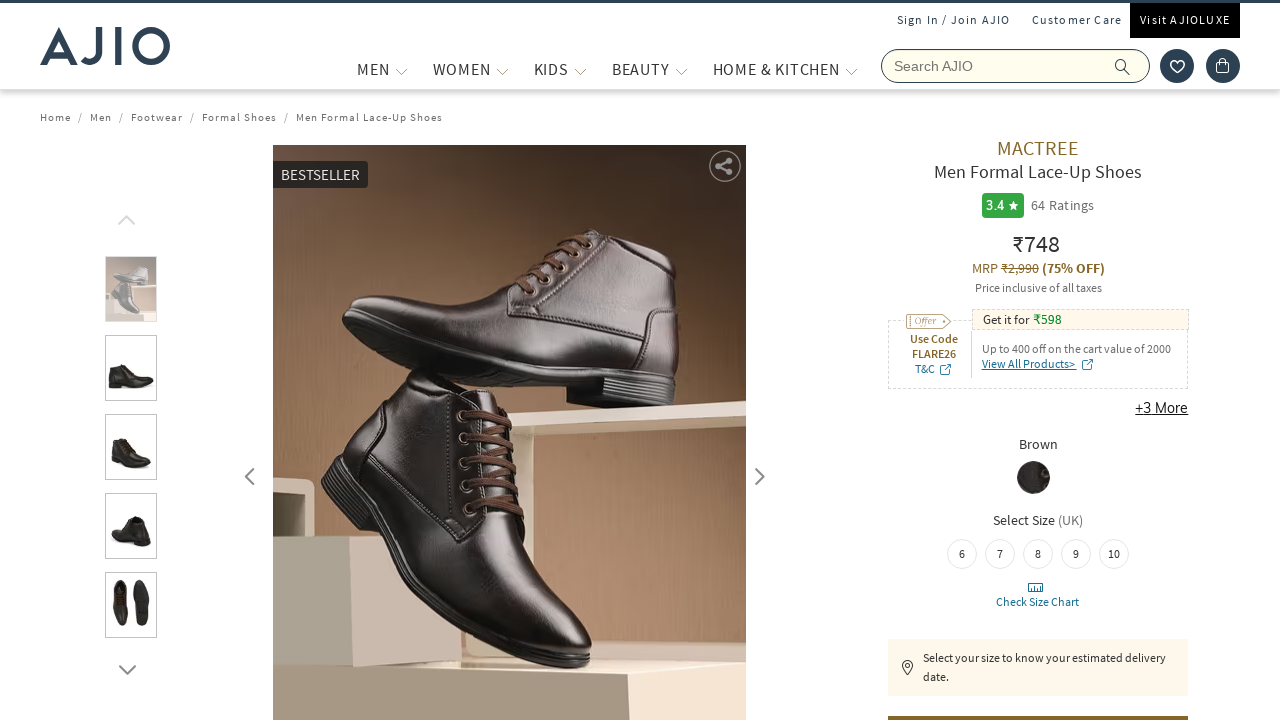

Verified URL contains 'ajio.com': https://www.ajio.com/mactree-men-formal-lace-up-shoes/p/467285820_brown?
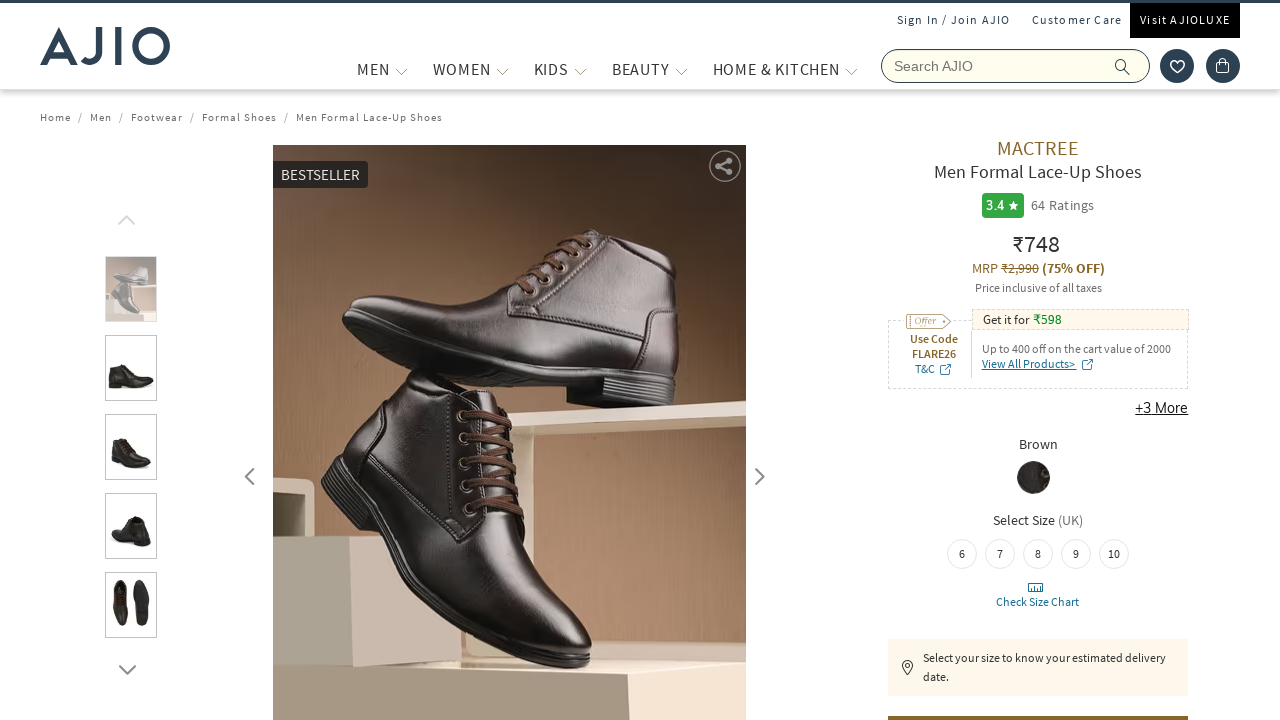

Verified page title is present: Buy Brown Formal Shoes for Men by Mactree Online | Ajio.com
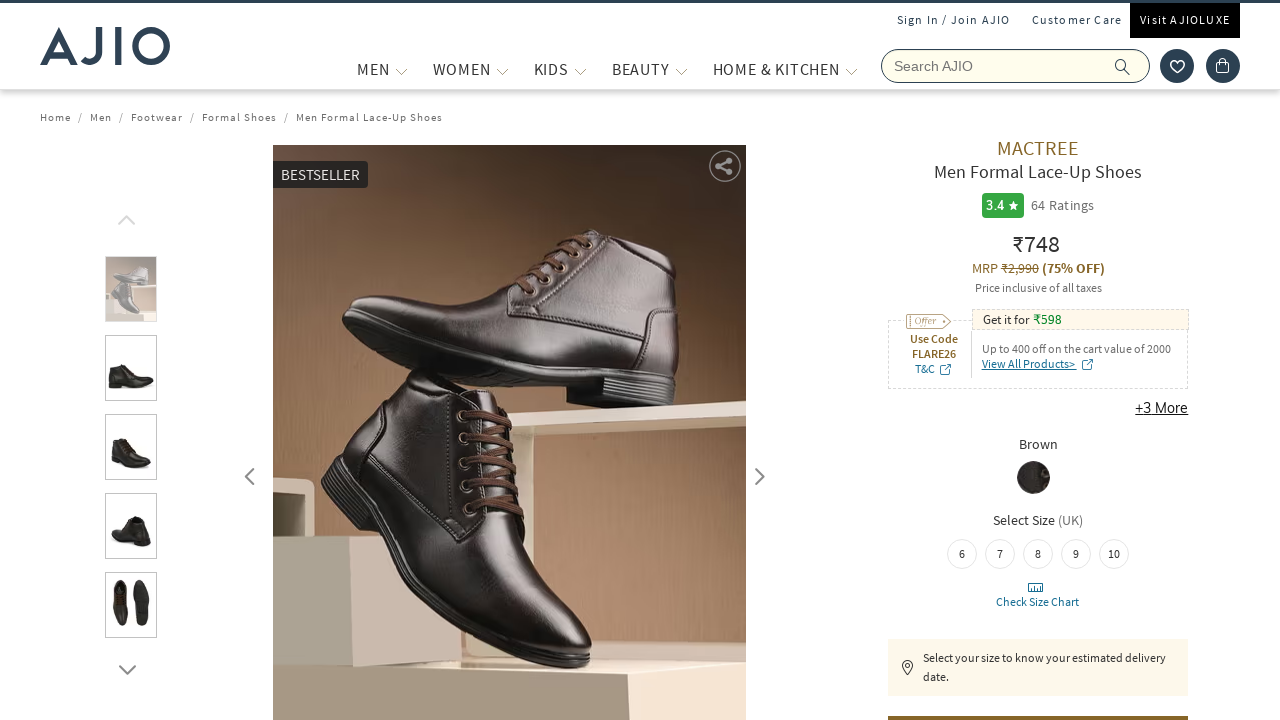

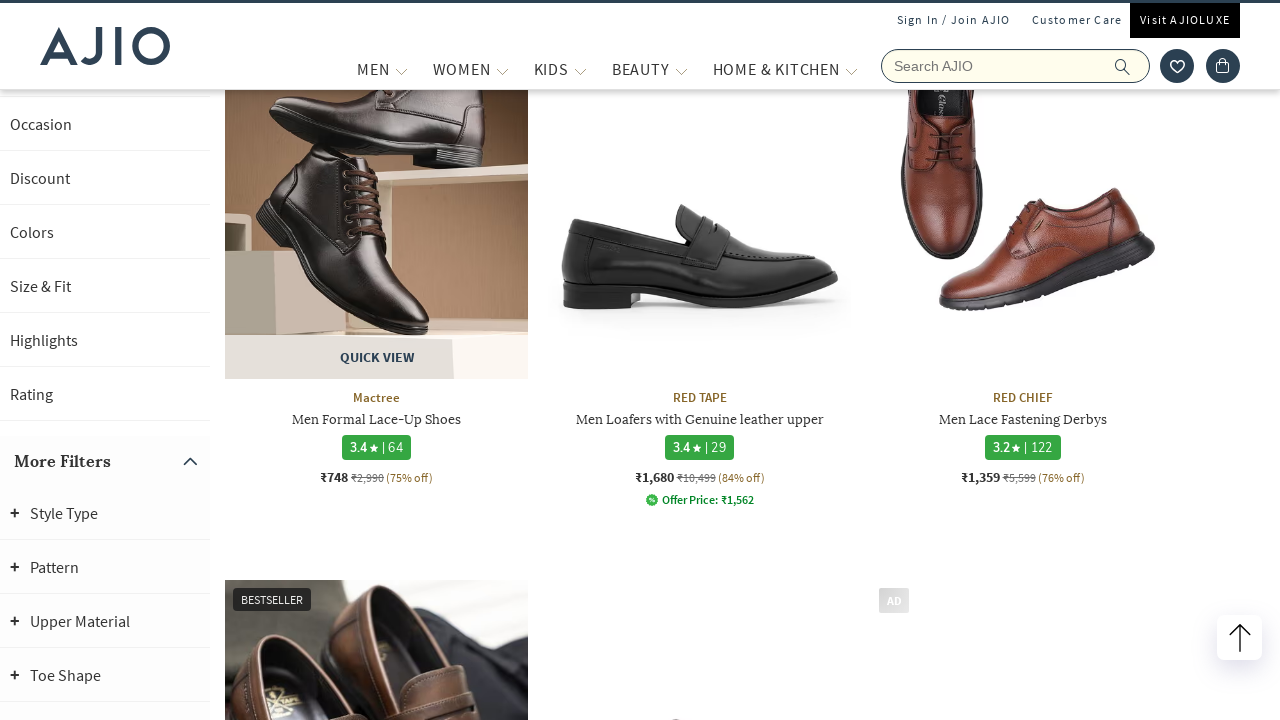